Tests browser alert handling by clicking a button that triggers an alert and then accepting (dismissing) the alert dialog.

Starting URL: https://demo.automationtesting.in/Alerts.html

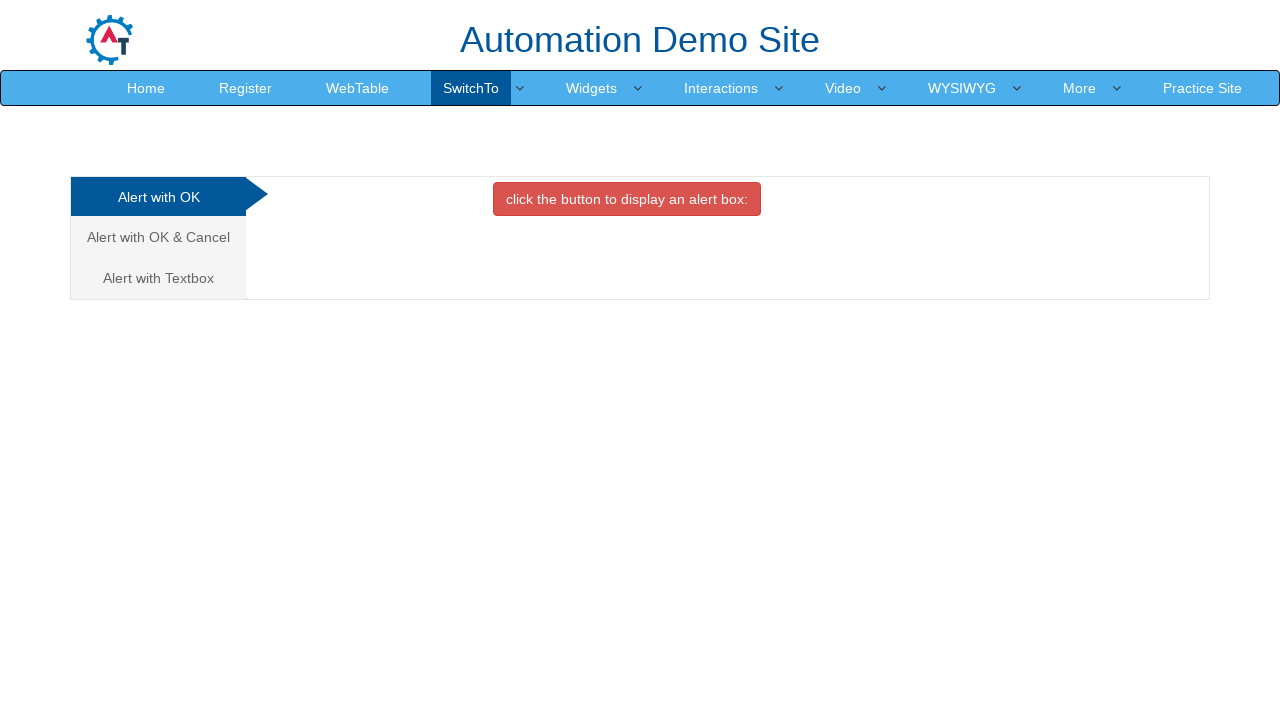

Clicked the danger button to trigger an alert at (627, 199) on button.btn.btn-danger
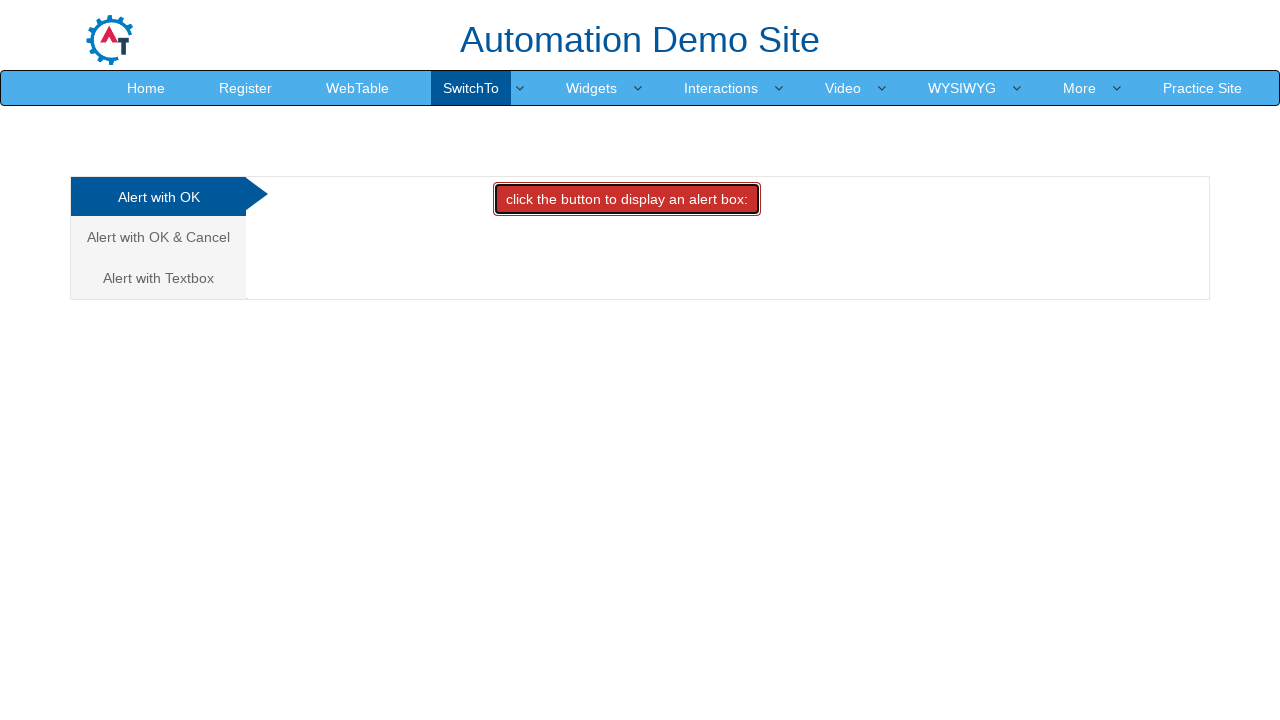

Set up dialog handler to accept the alert
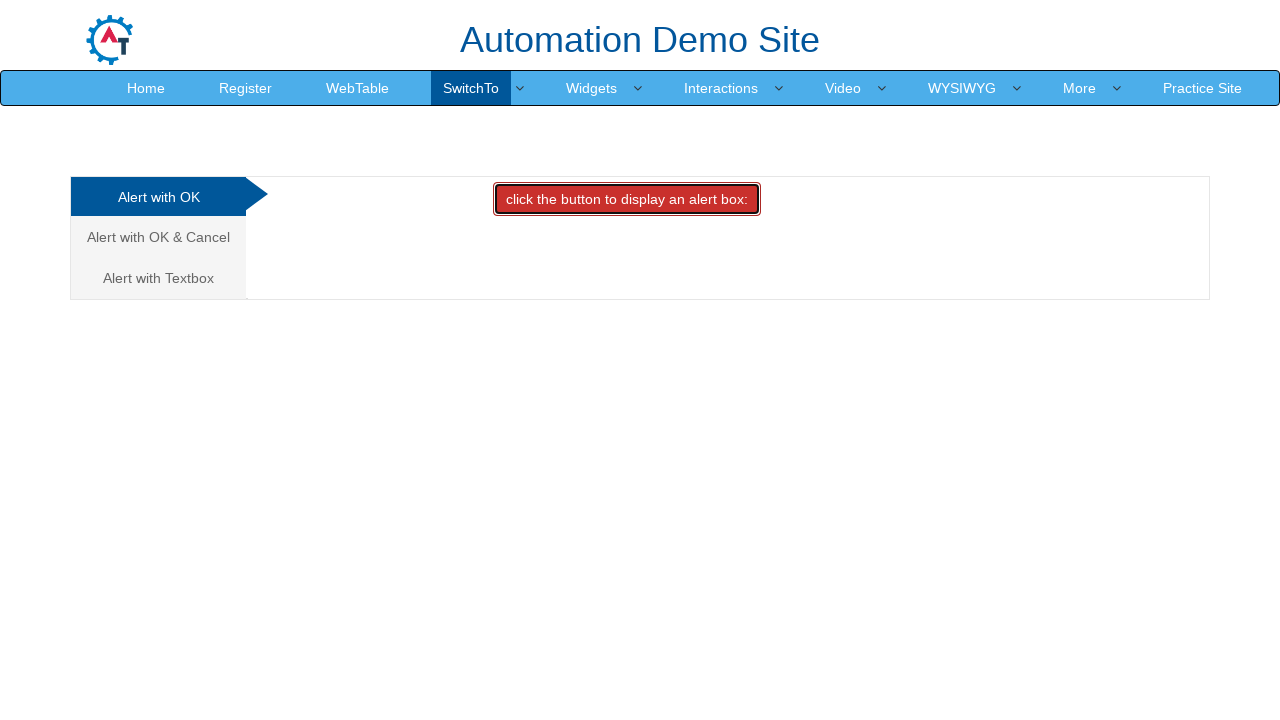

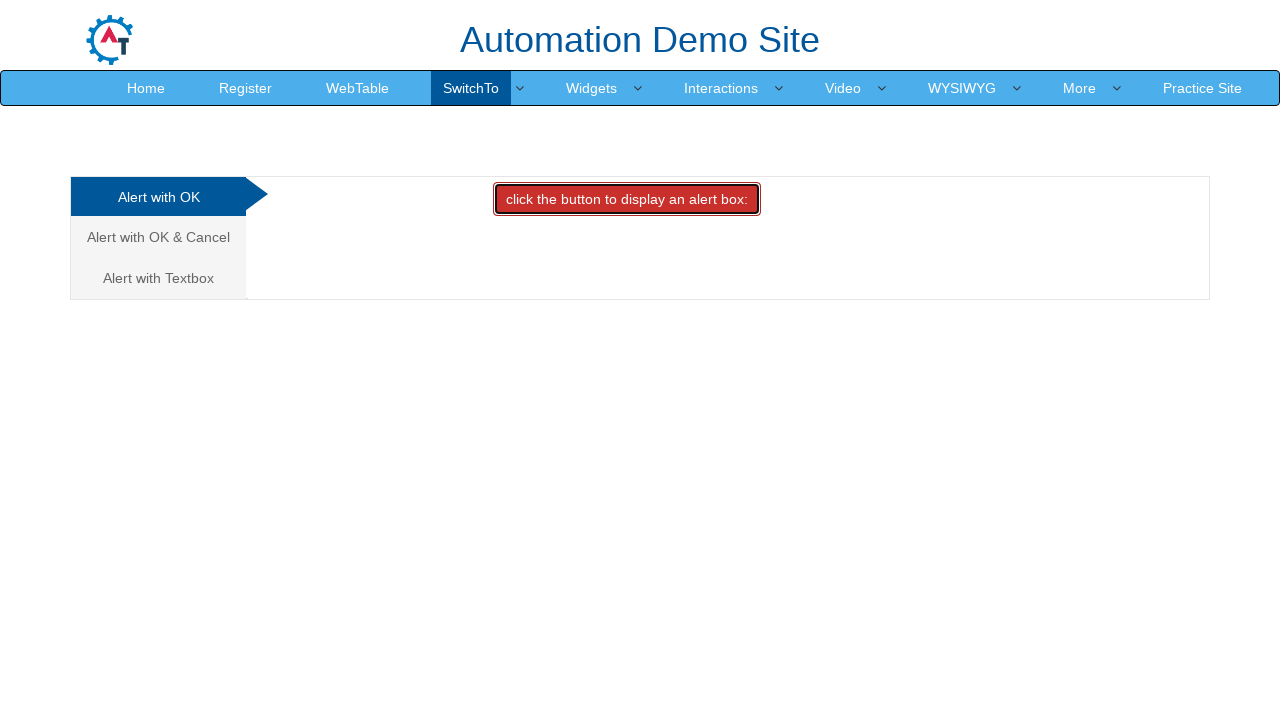